Tests that edits are saved when the input field loses focus (blur event)

Starting URL: https://demo.playwright.dev/todomvc

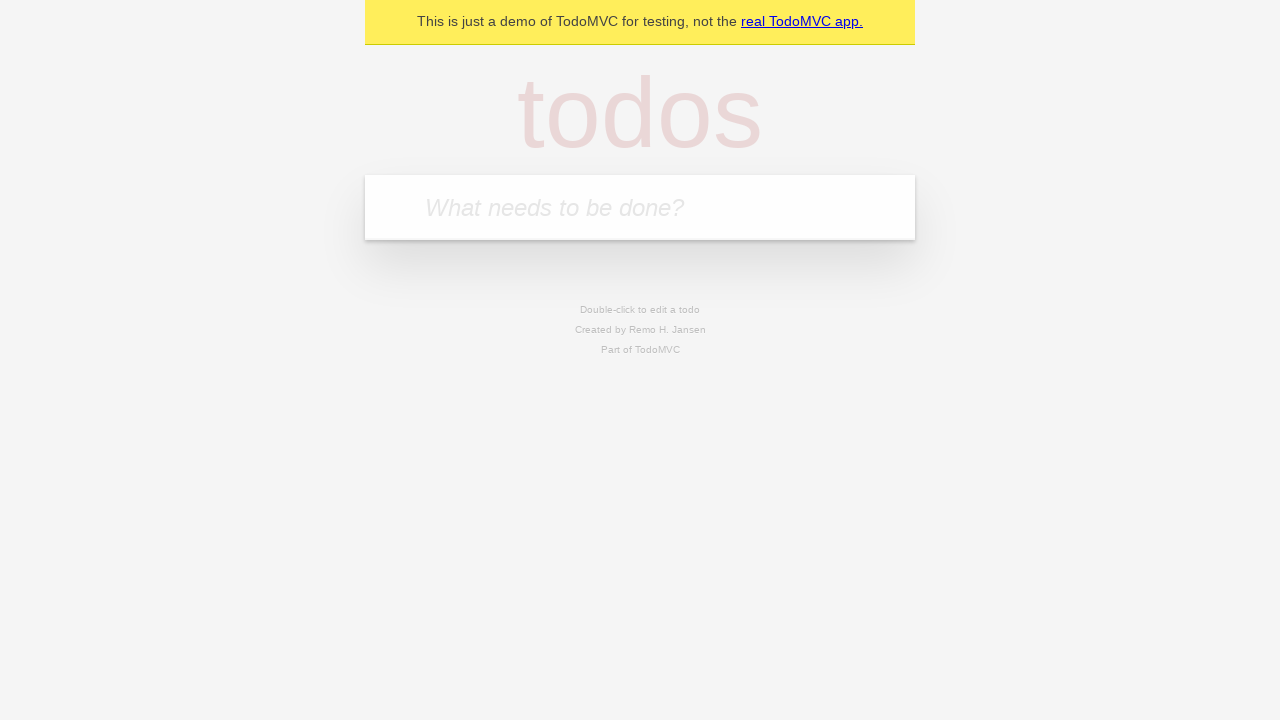

Located the 'What needs to be done?' input field
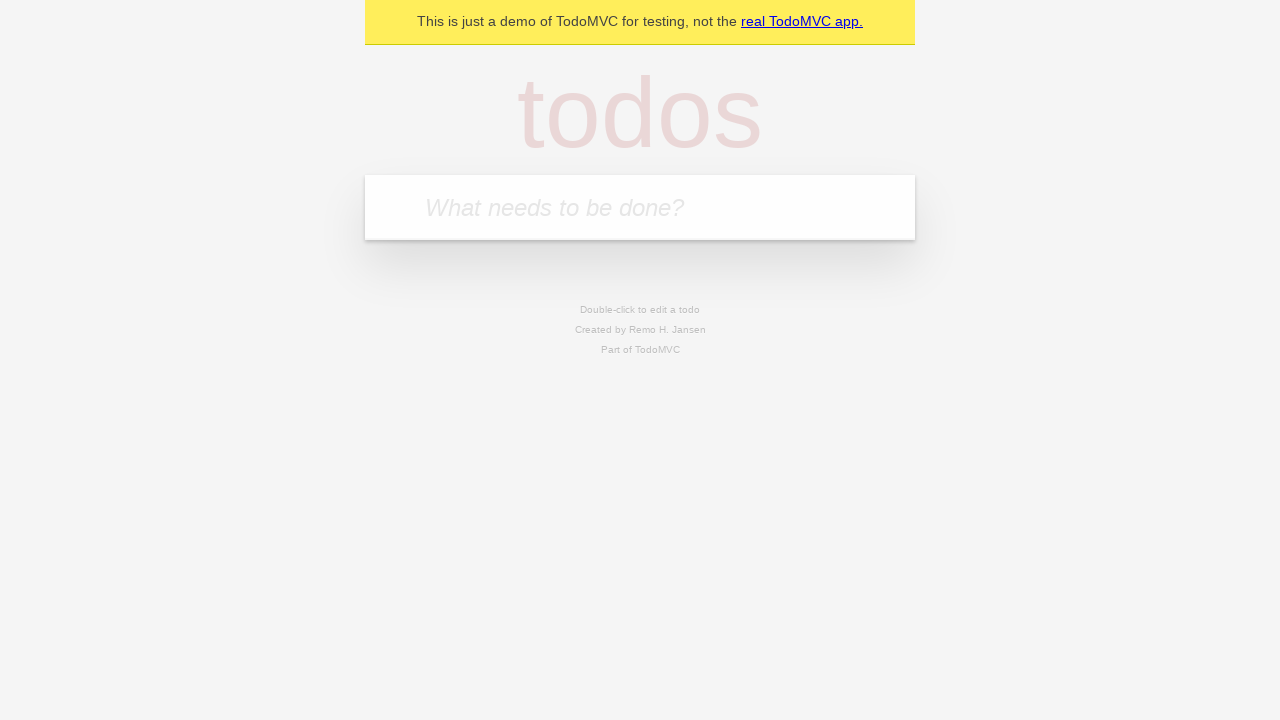

Filled first todo with 'buy some cheese' on internal:attr=[placeholder="What needs to be done?"i]
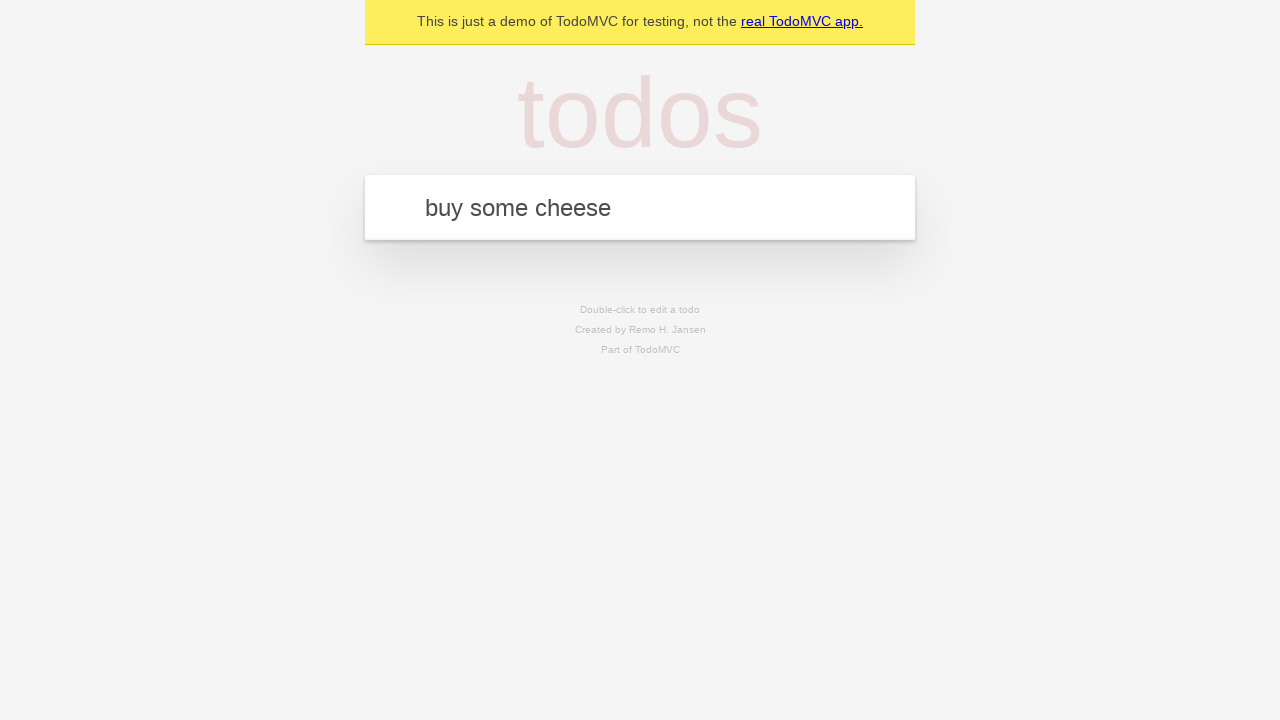

Pressed Enter to create first todo on internal:attr=[placeholder="What needs to be done?"i]
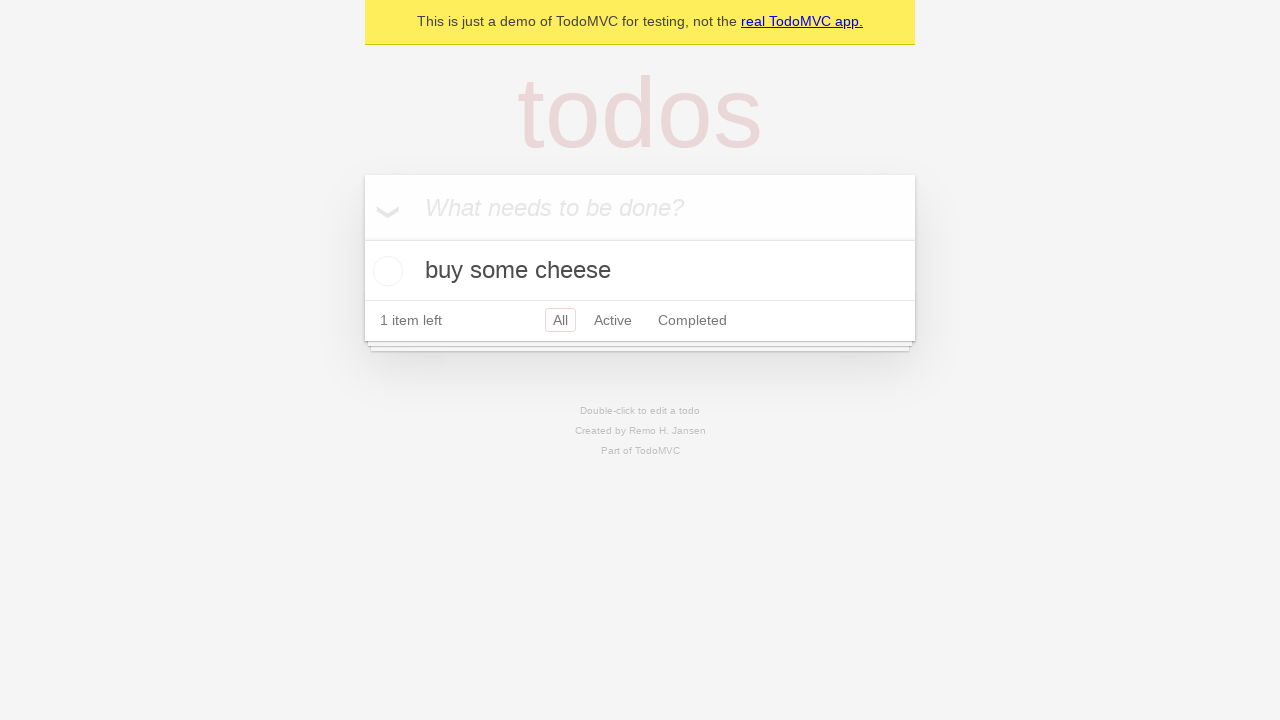

Filled second todo with 'feed the cat' on internal:attr=[placeholder="What needs to be done?"i]
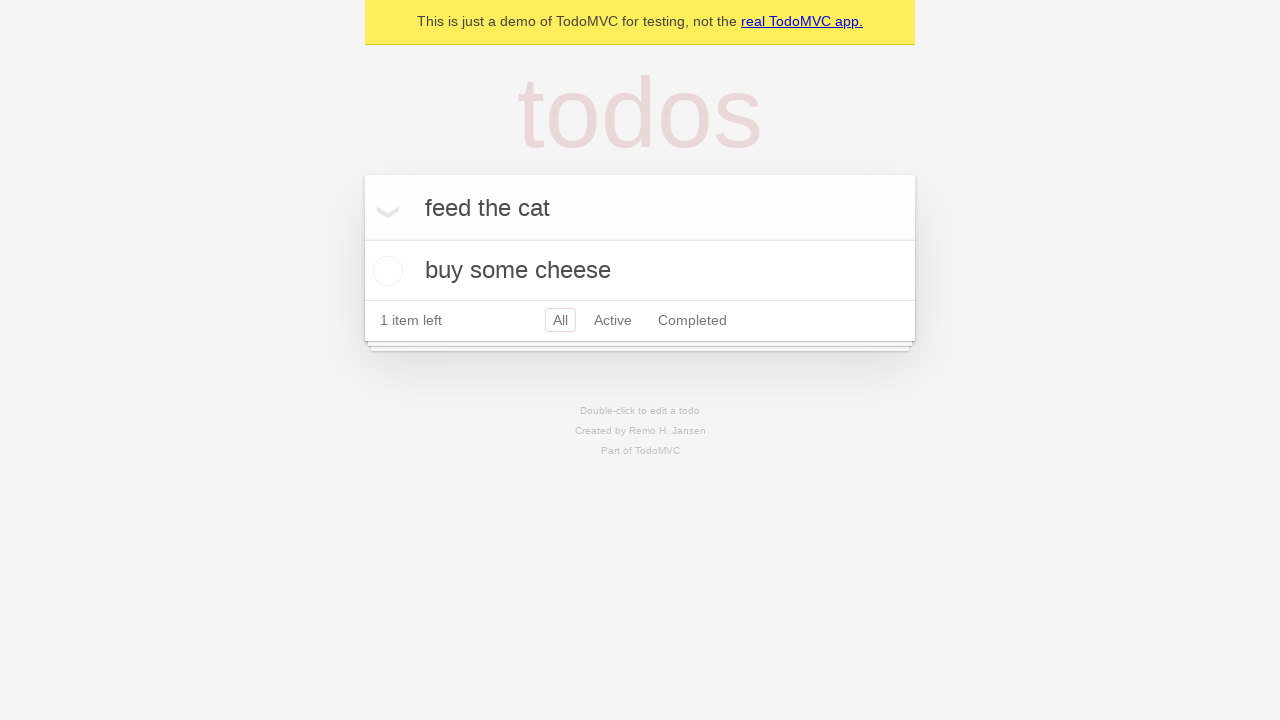

Pressed Enter to create second todo on internal:attr=[placeholder="What needs to be done?"i]
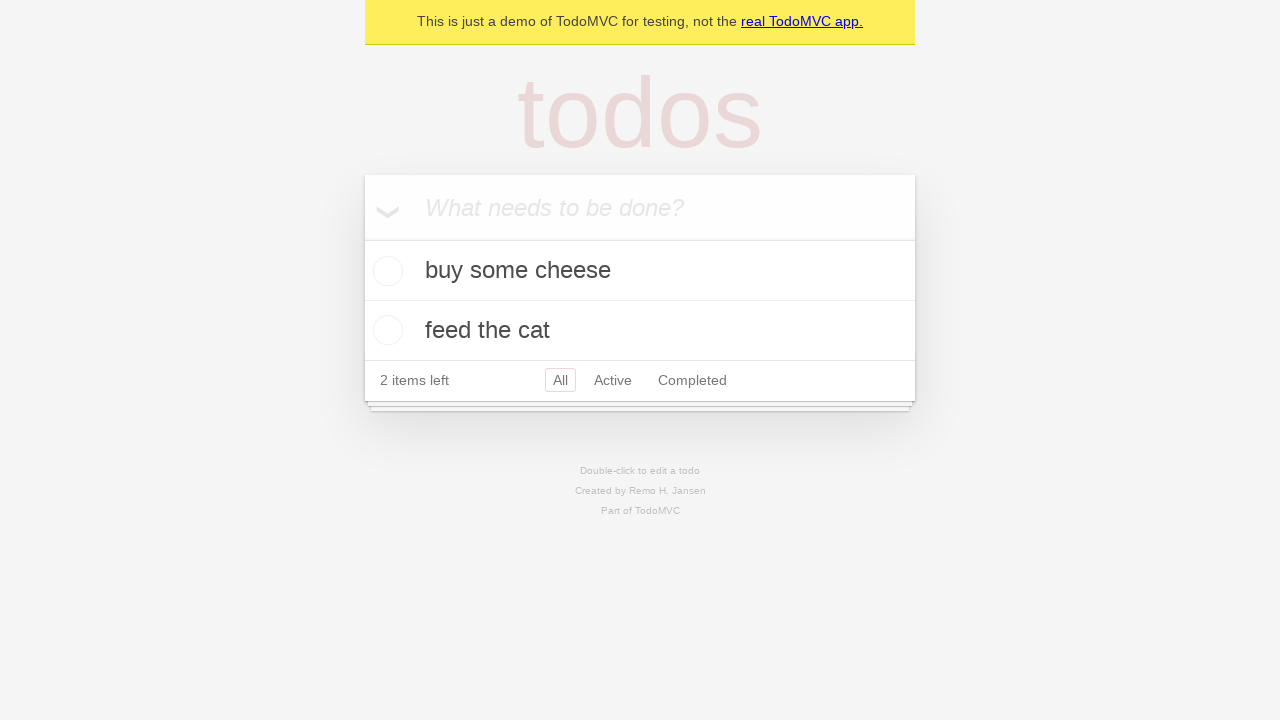

Filled third todo with 'book a doctors appointment' on internal:attr=[placeholder="What needs to be done?"i]
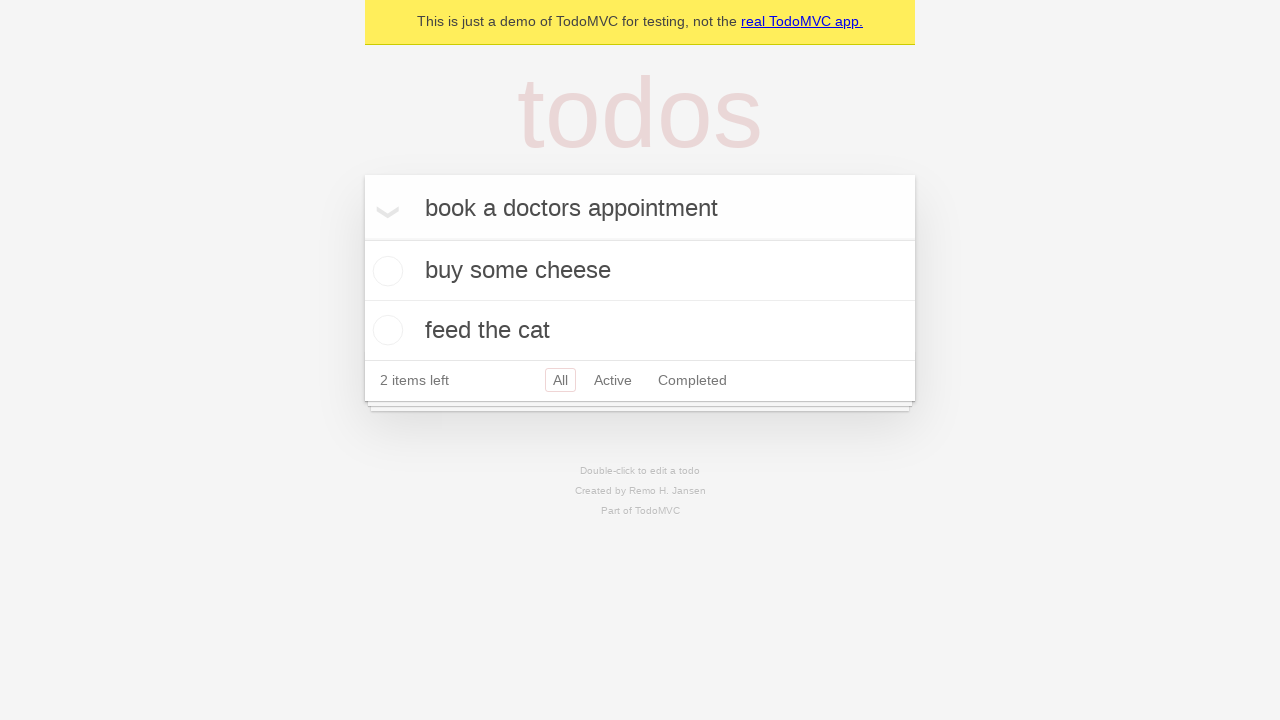

Pressed Enter to create third todo on internal:attr=[placeholder="What needs to be done?"i]
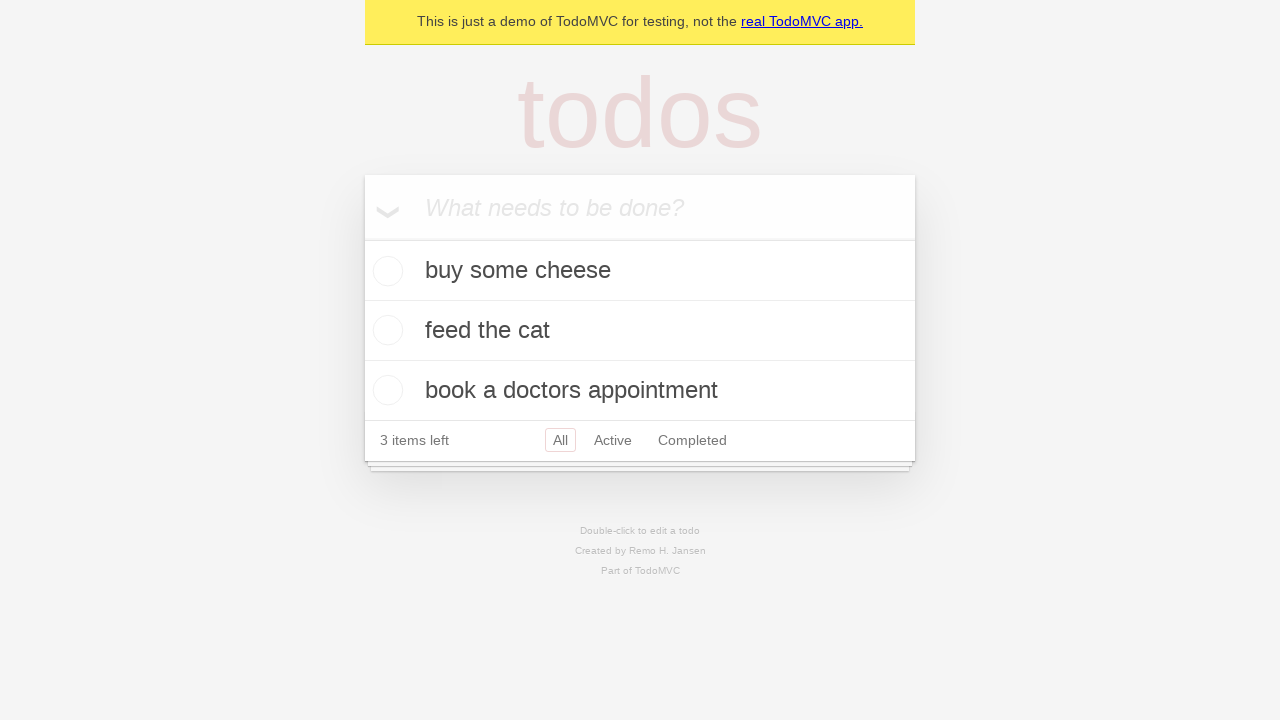

Located all todo items
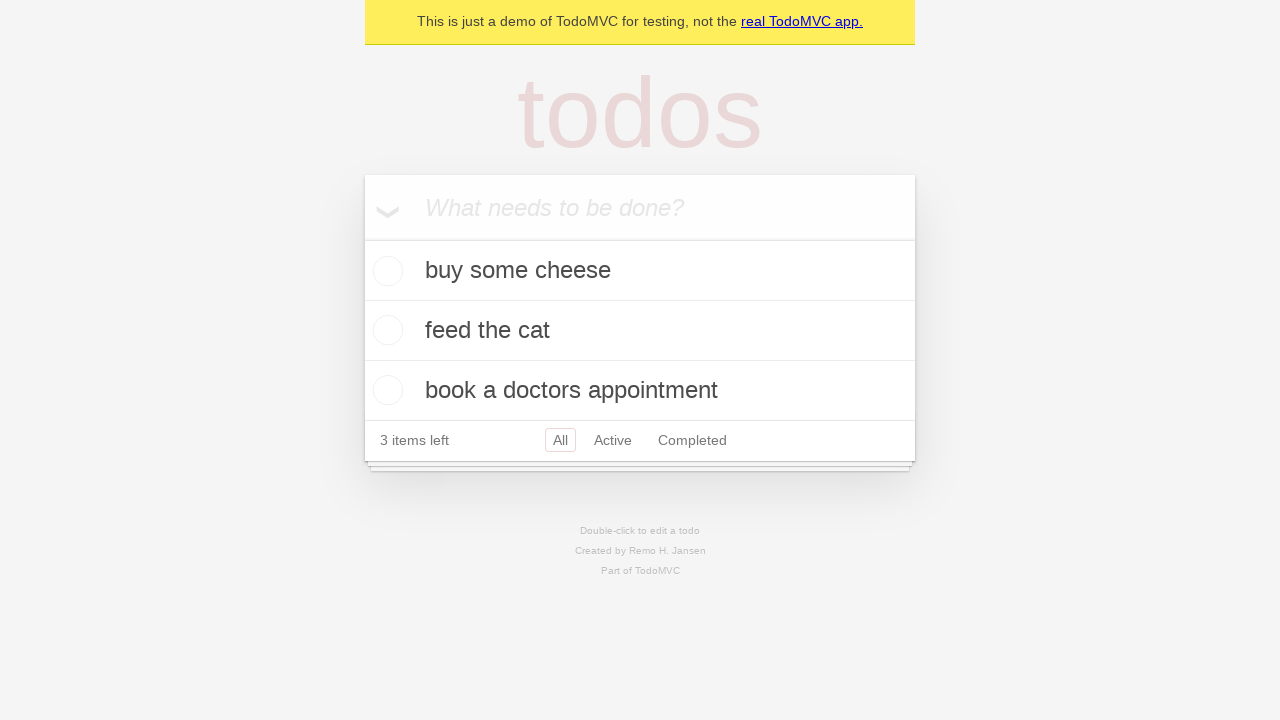

Double-clicked the second todo item to enter edit mode at (640, 331) on internal:testid=[data-testid="todo-item"s] >> nth=1
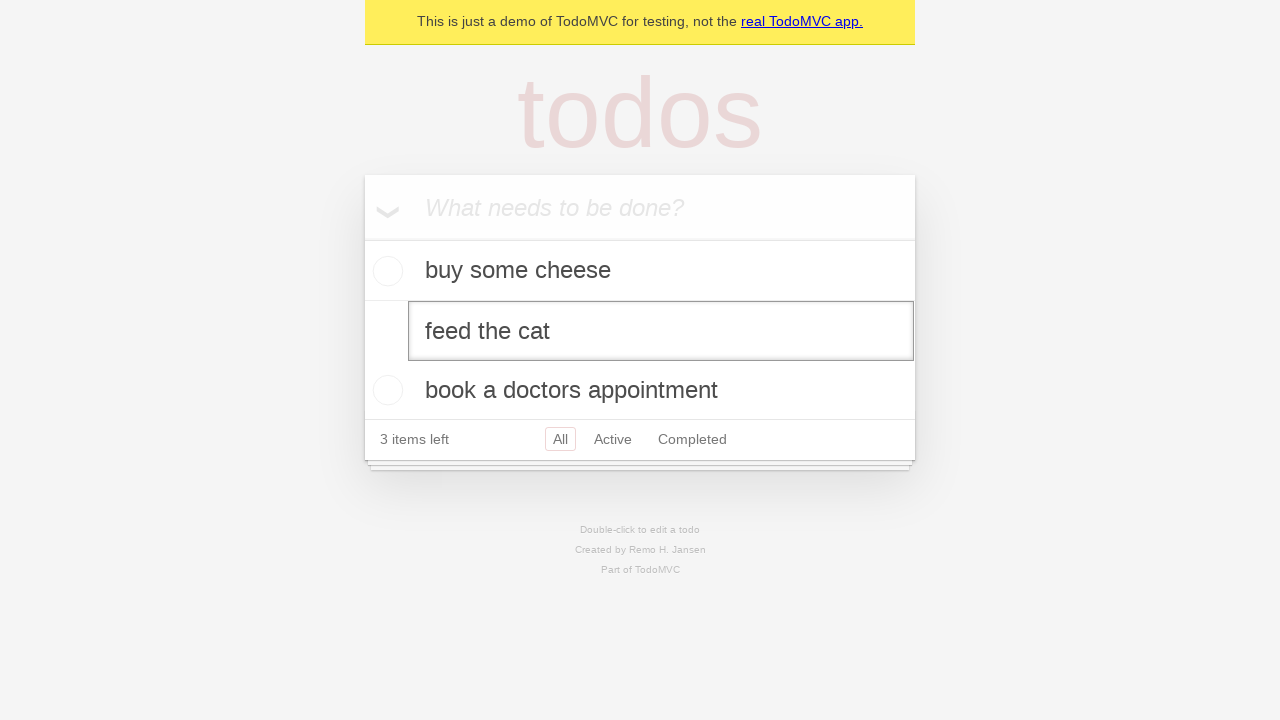

Filled the edit field with 'buy some sausages' on internal:testid=[data-testid="todo-item"s] >> nth=1 >> internal:role=textbox[nam
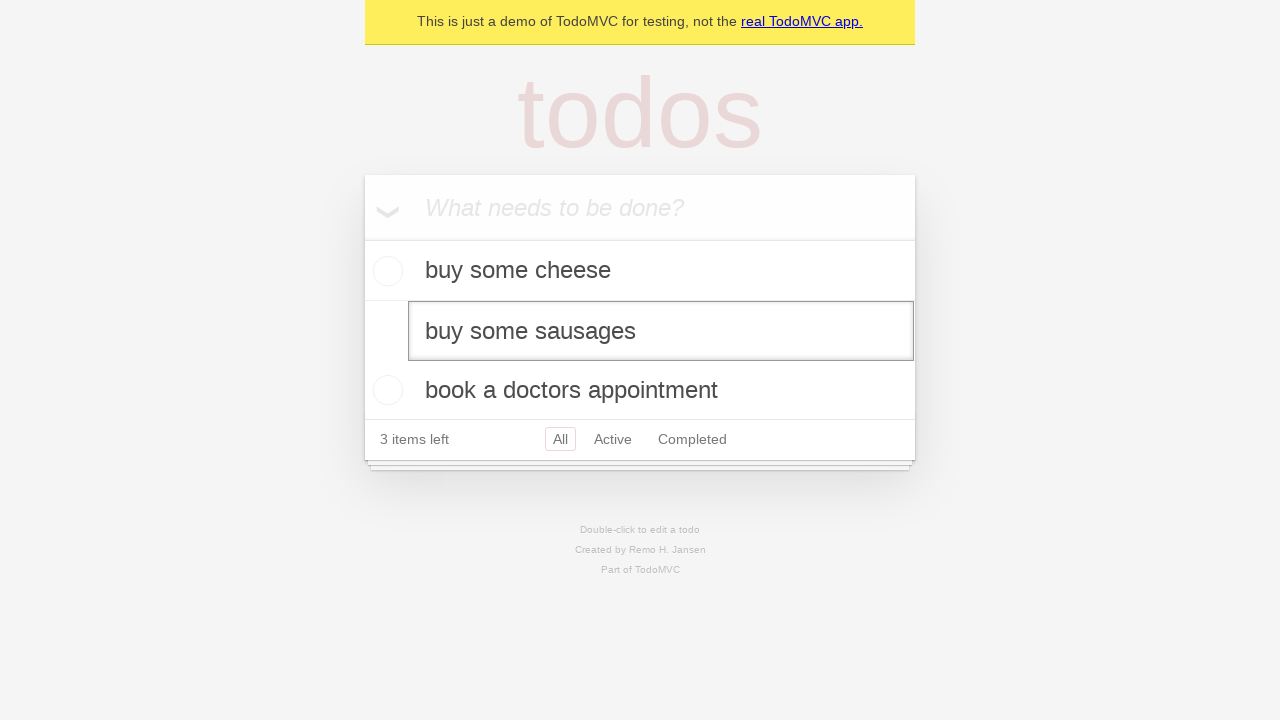

Dispatched blur event to save the edit
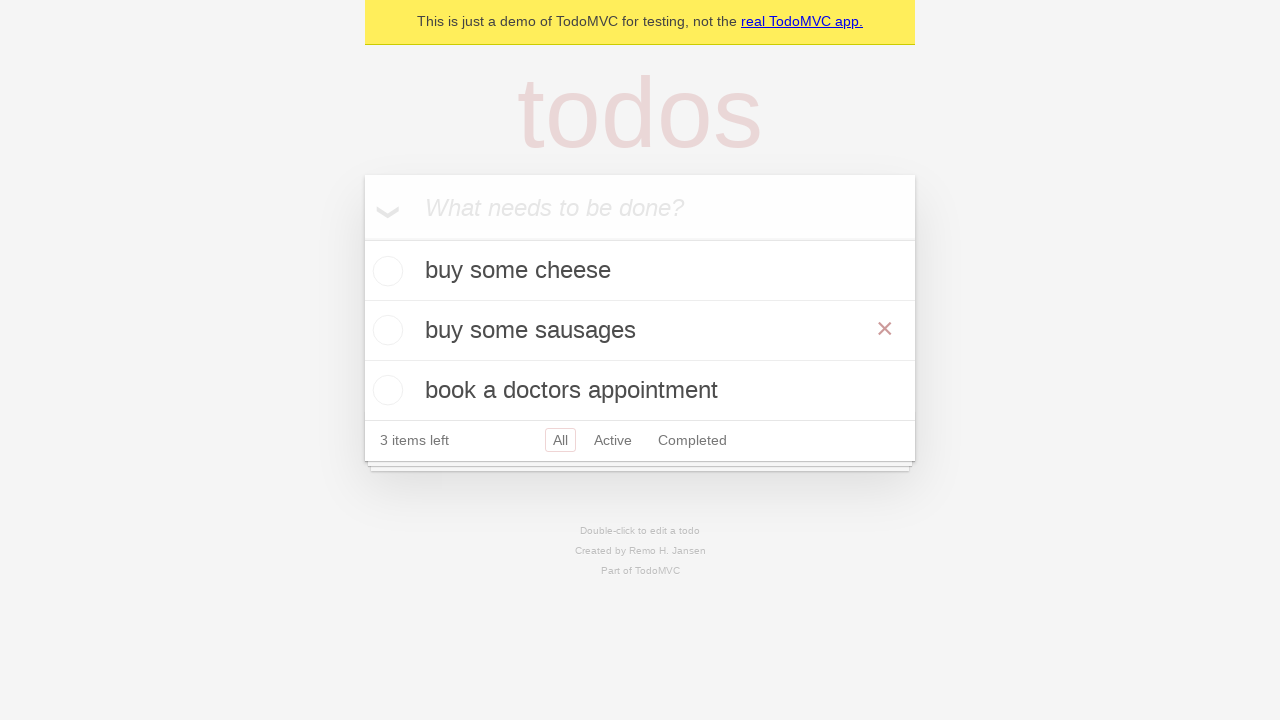

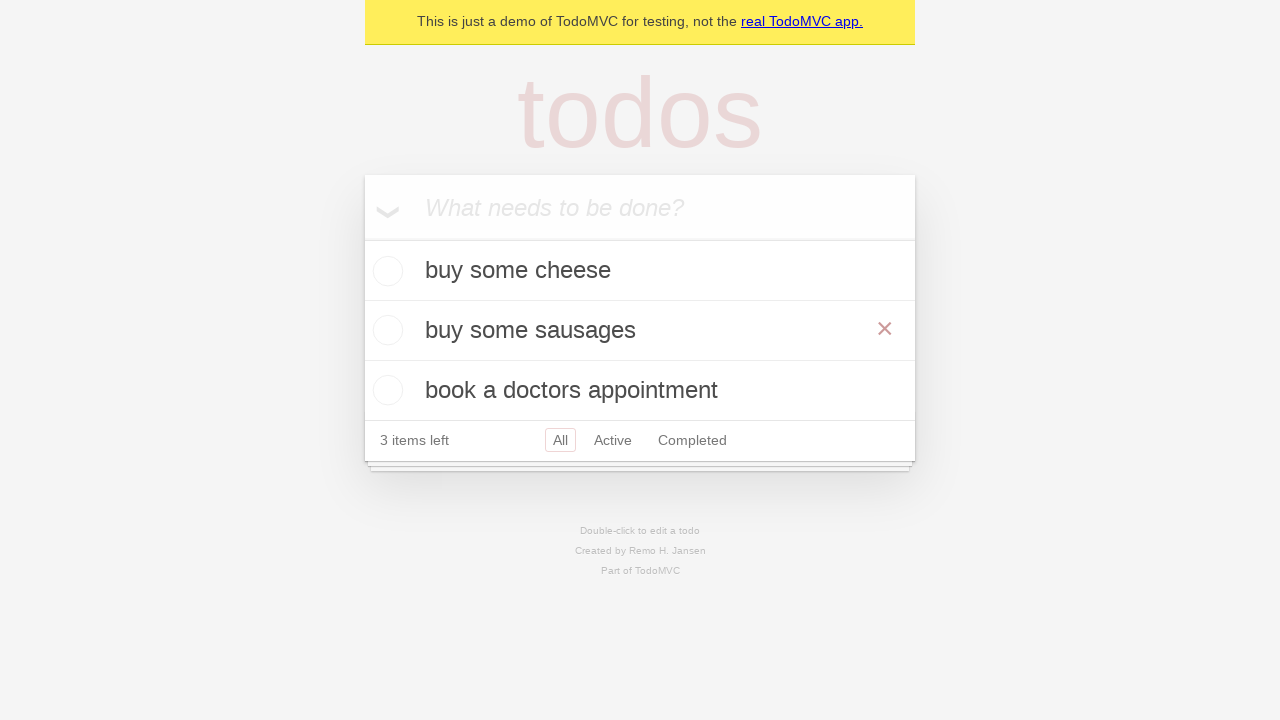